Tests a signature canvas by drawing various shapes (line, dot, curves, star, scribble, number 8, '@' symbol, letter 'A') on an HTML canvas element and then clicking the Continue button.

Starting URL: https://testting.d3lngv9hf46sr9.amplifyapp.com/

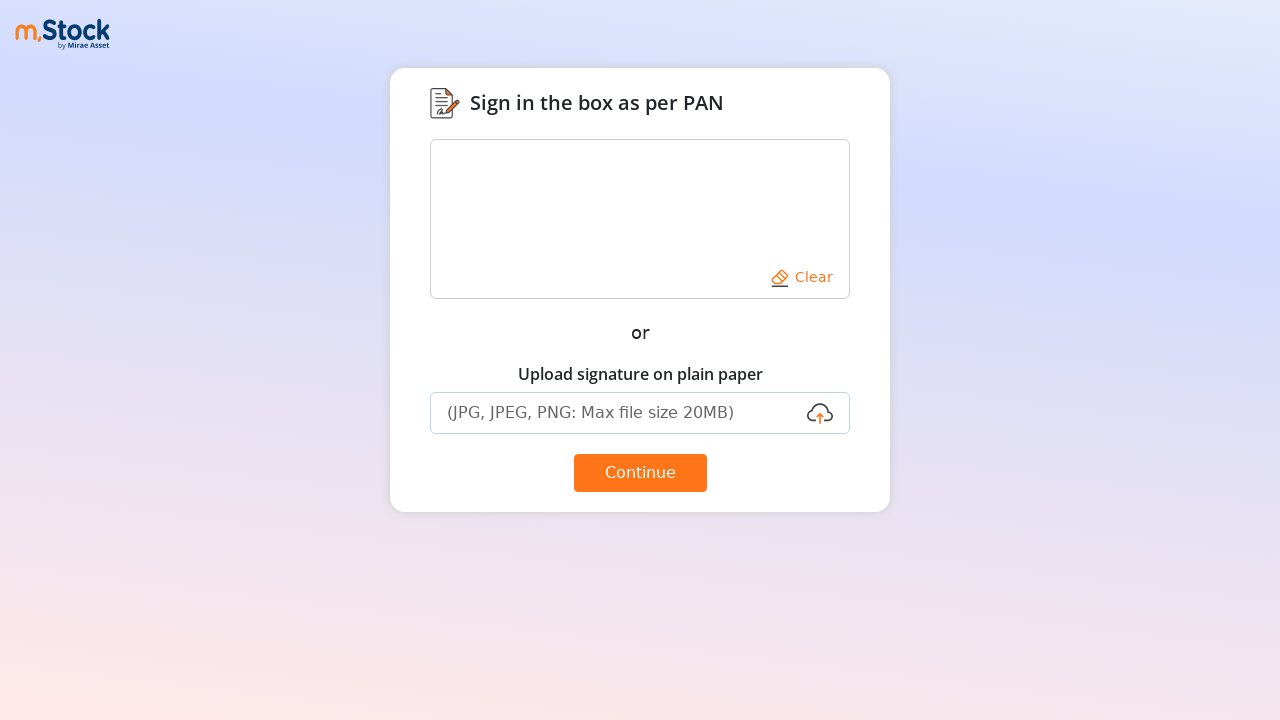

Canvas element loaded and visible
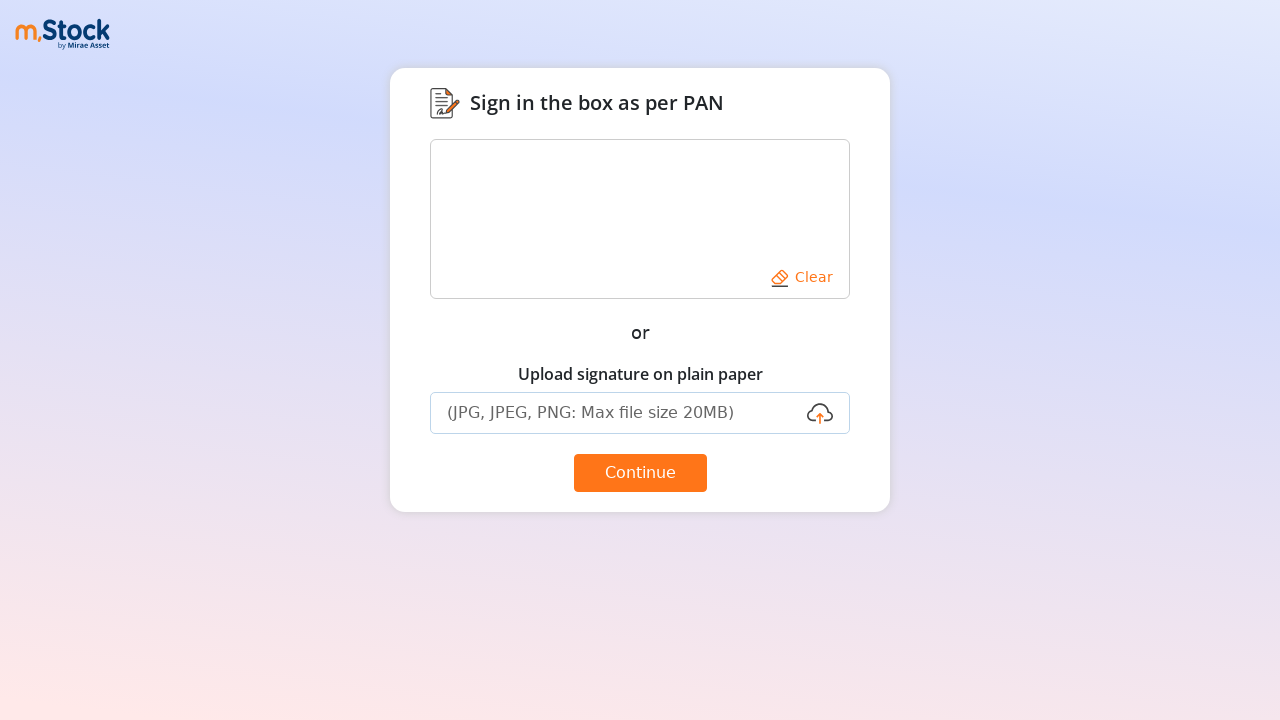

Retrieved canvas element and bounding box
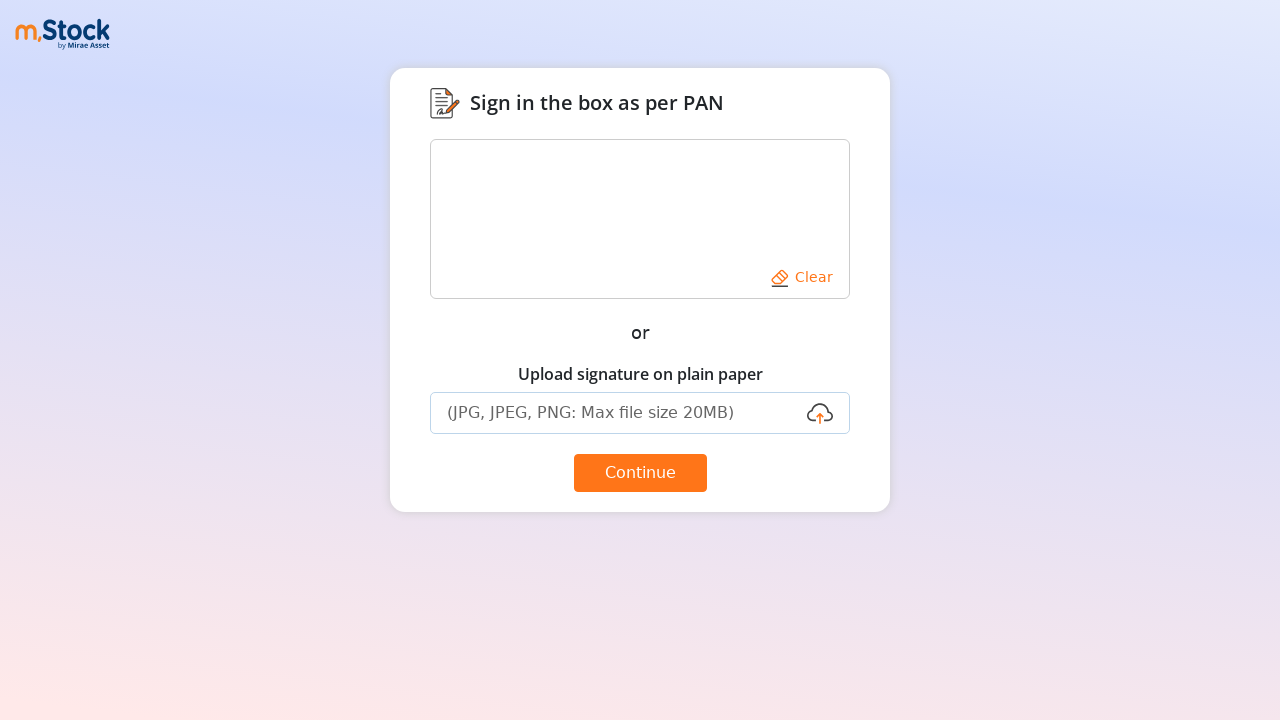

Drew horizontal line on canvas at (680, 179)
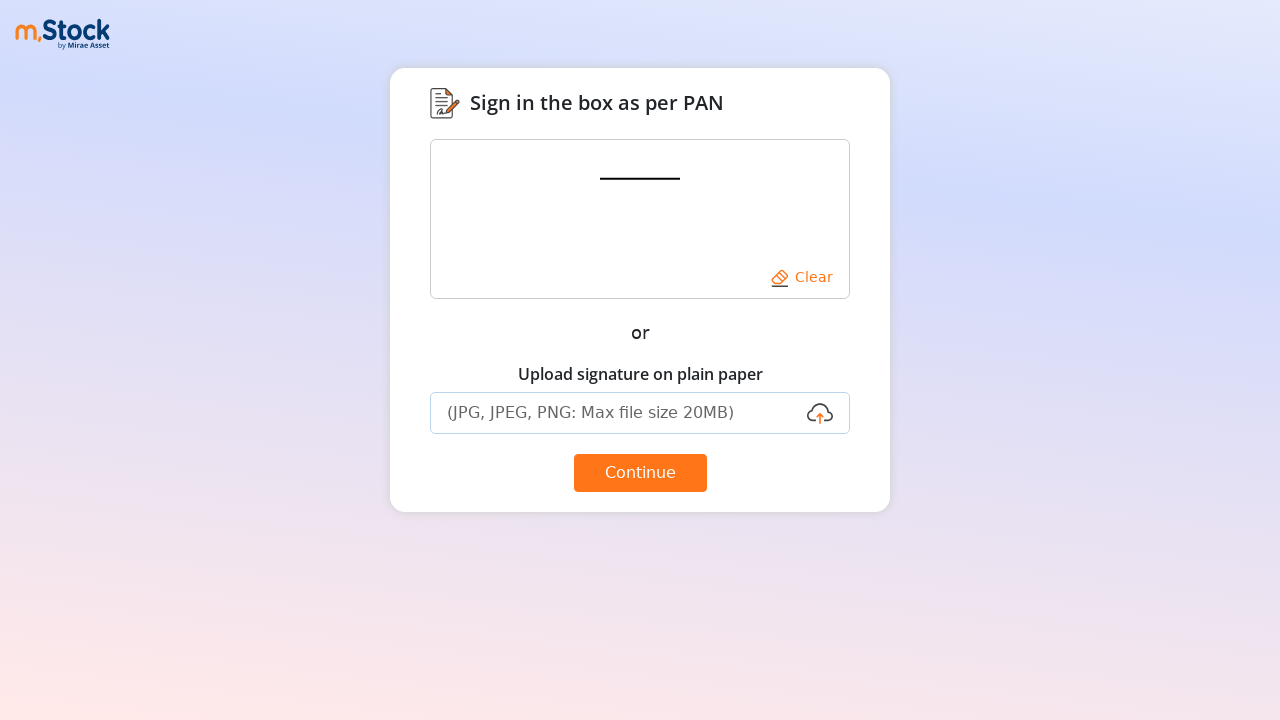

Drew dot on canvas at (640, 219)
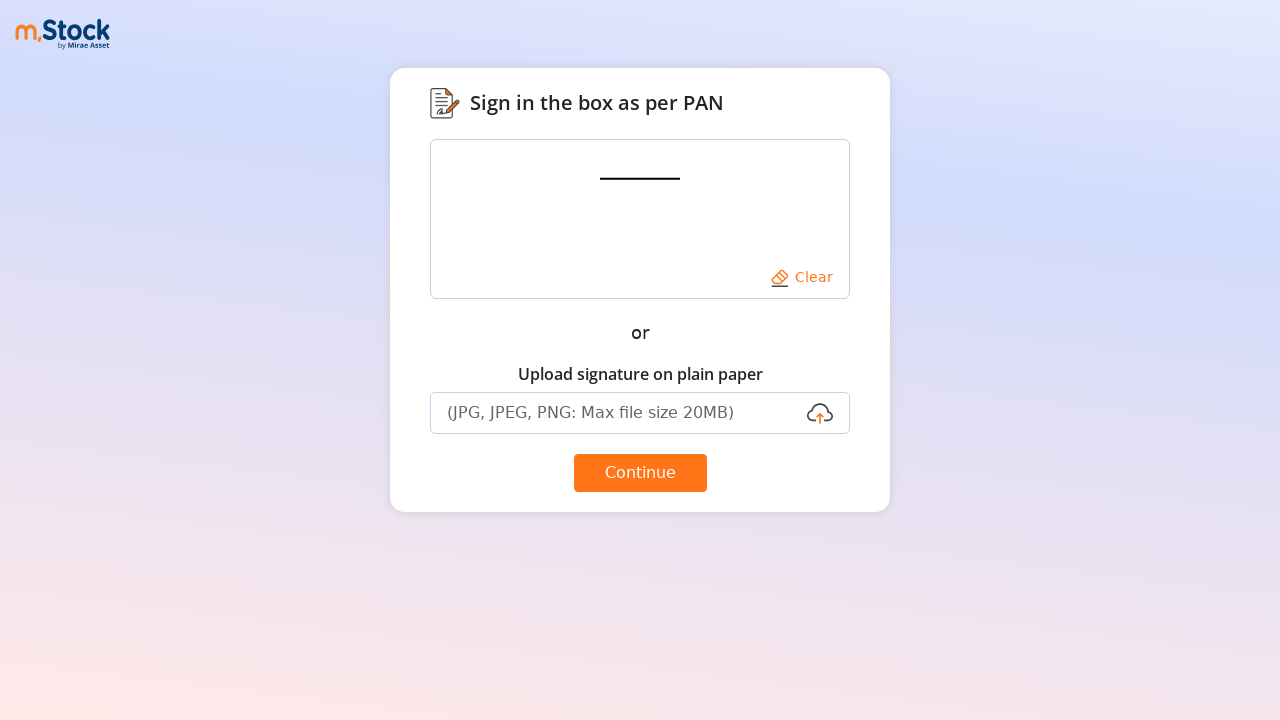

Drew fish-like curve on canvas at (650, 219)
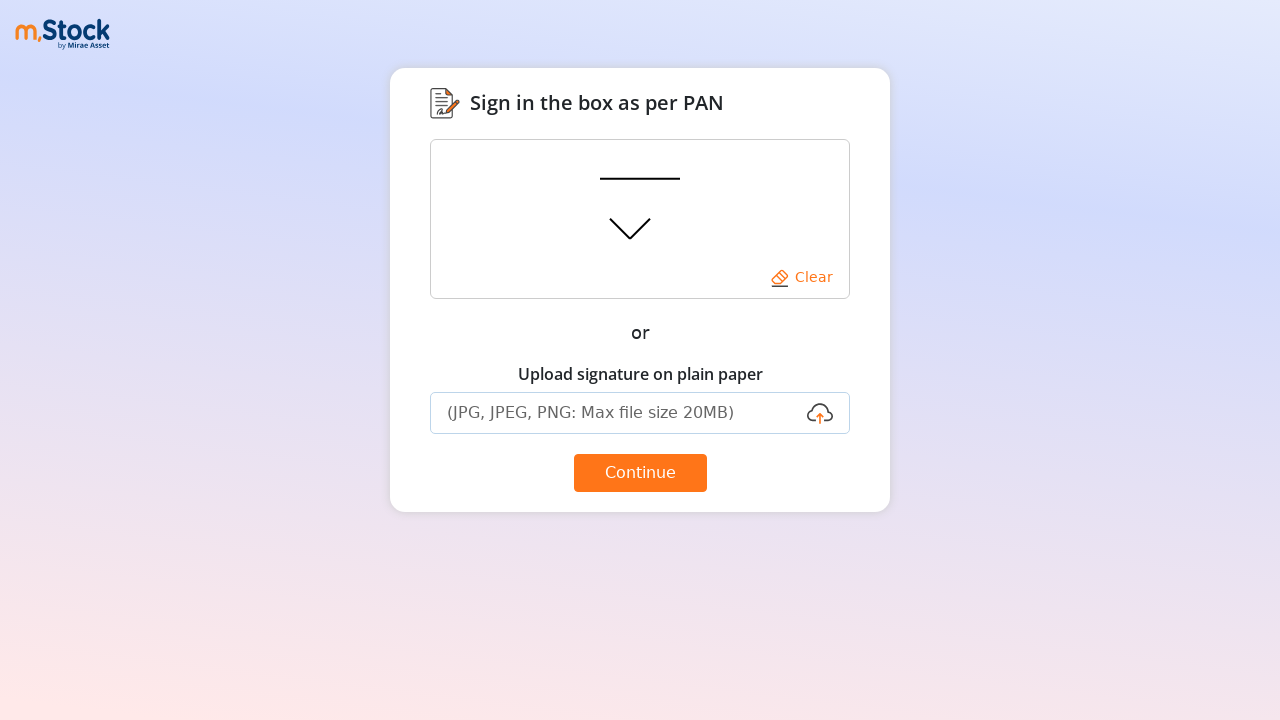

Drew star shape with zigzag pattern on canvas at (740, 239)
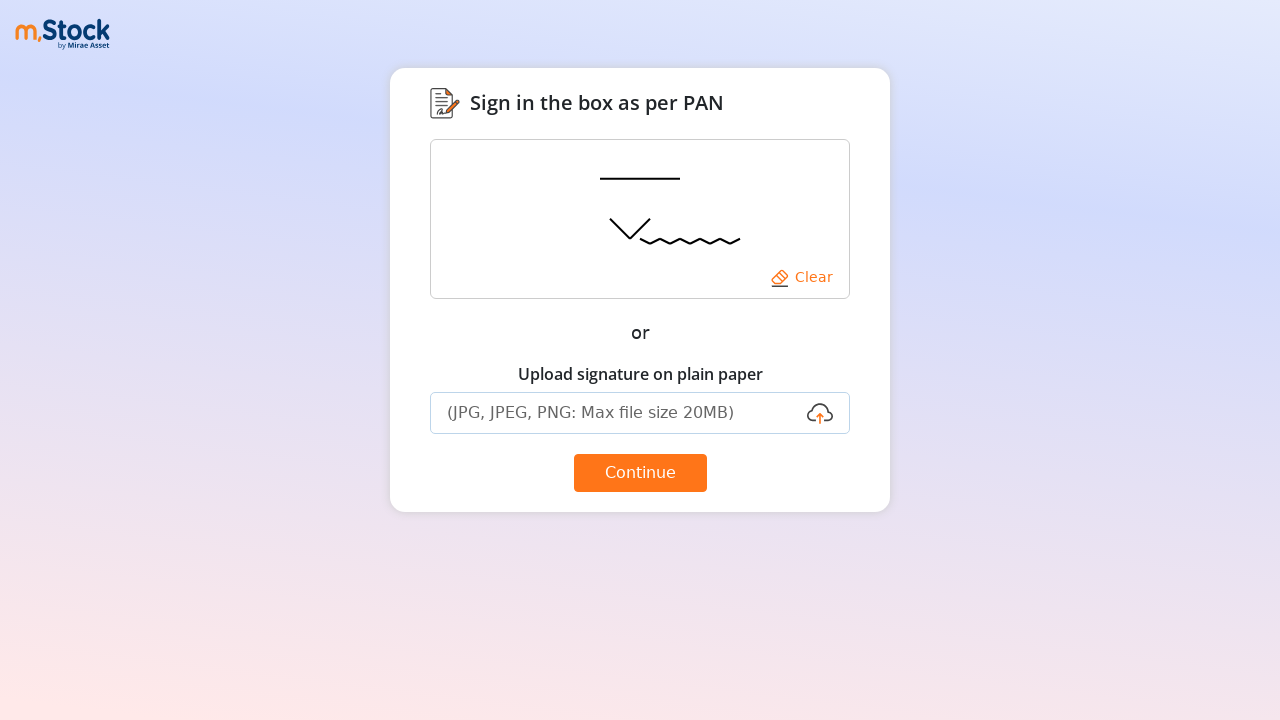

Drew scribble pattern on canvas at (610, 329)
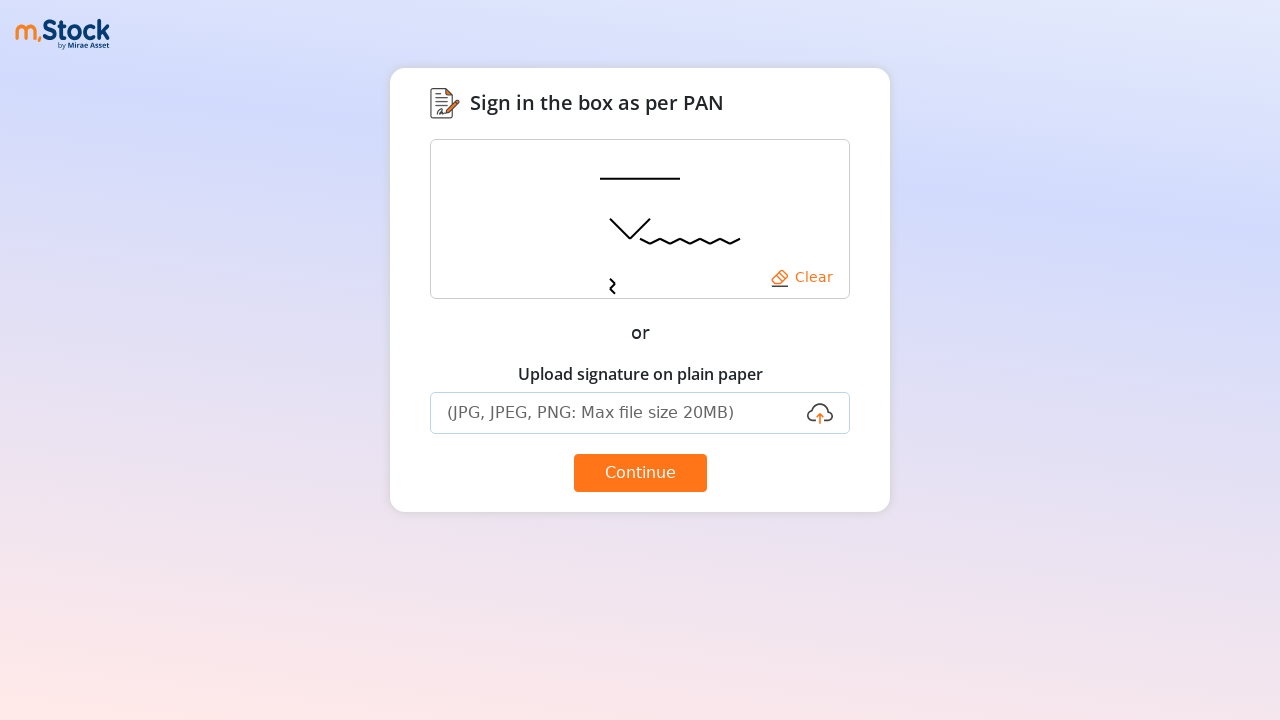

Drew number 8 with loop pattern on canvas at (690, 189)
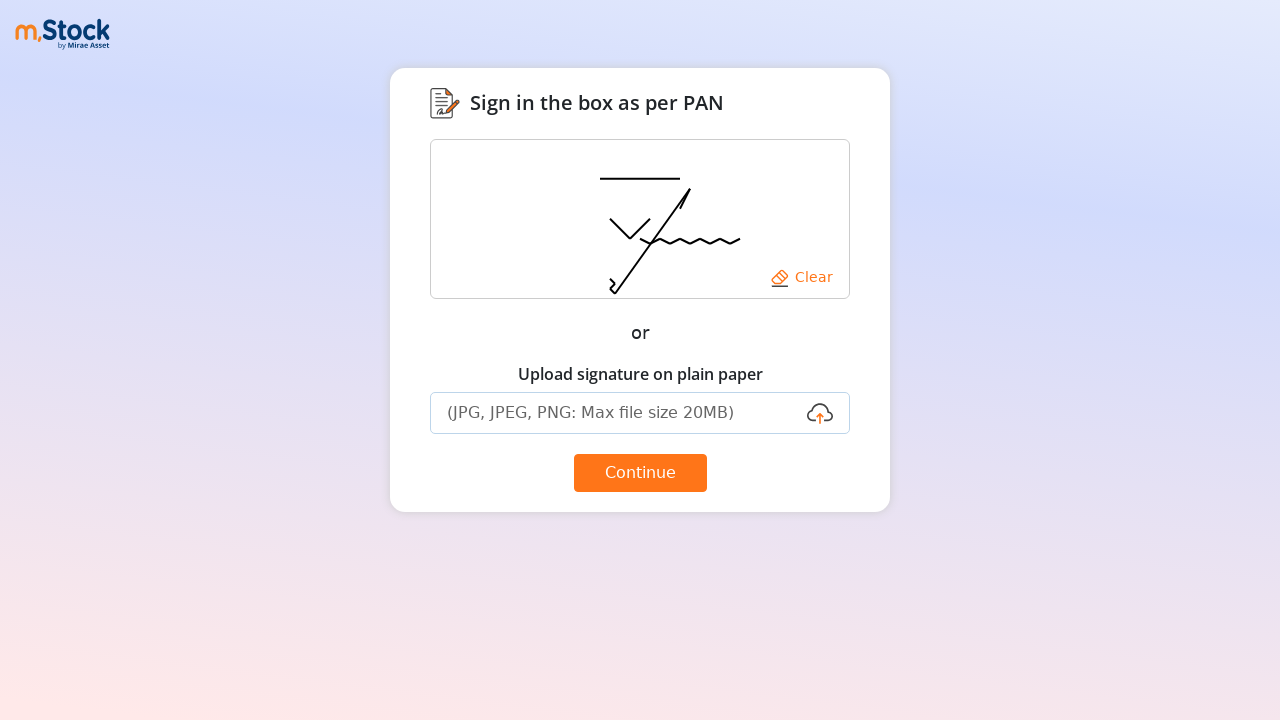

Drew '@' symbol as small square on canvas at (590, 289)
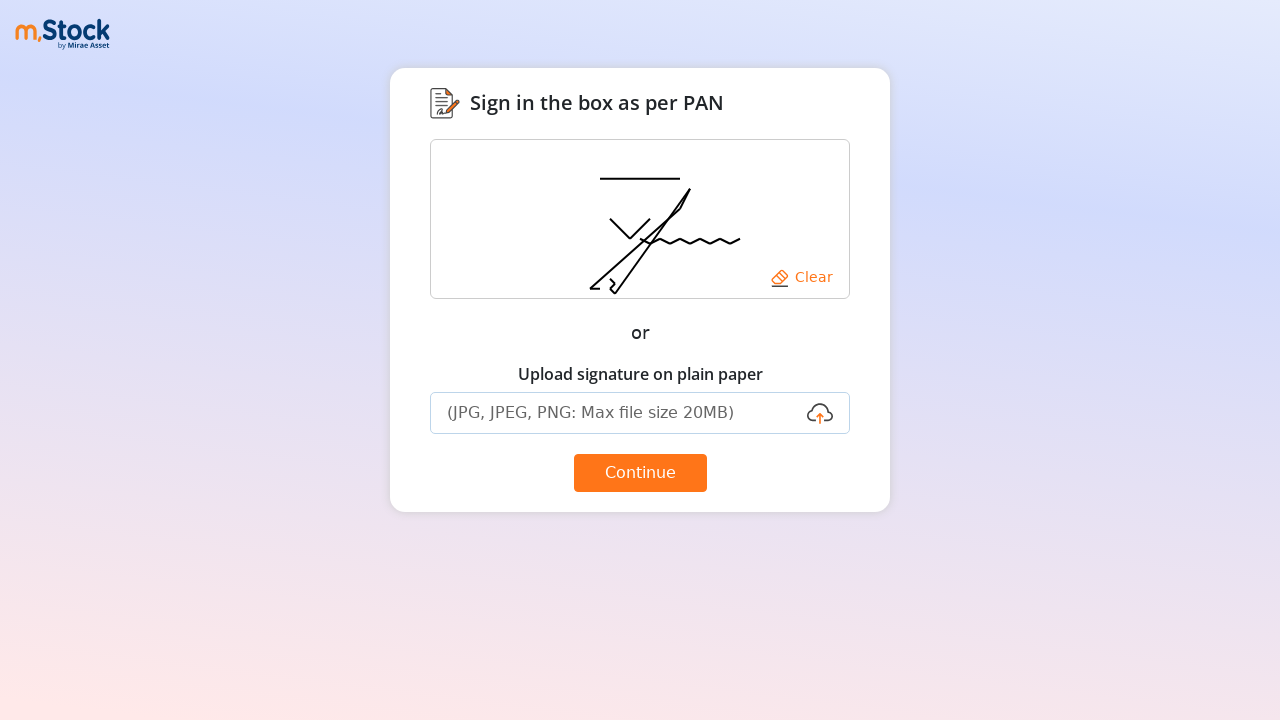

Drew letter 'A' with horizontal bar on canvas at (685, 284)
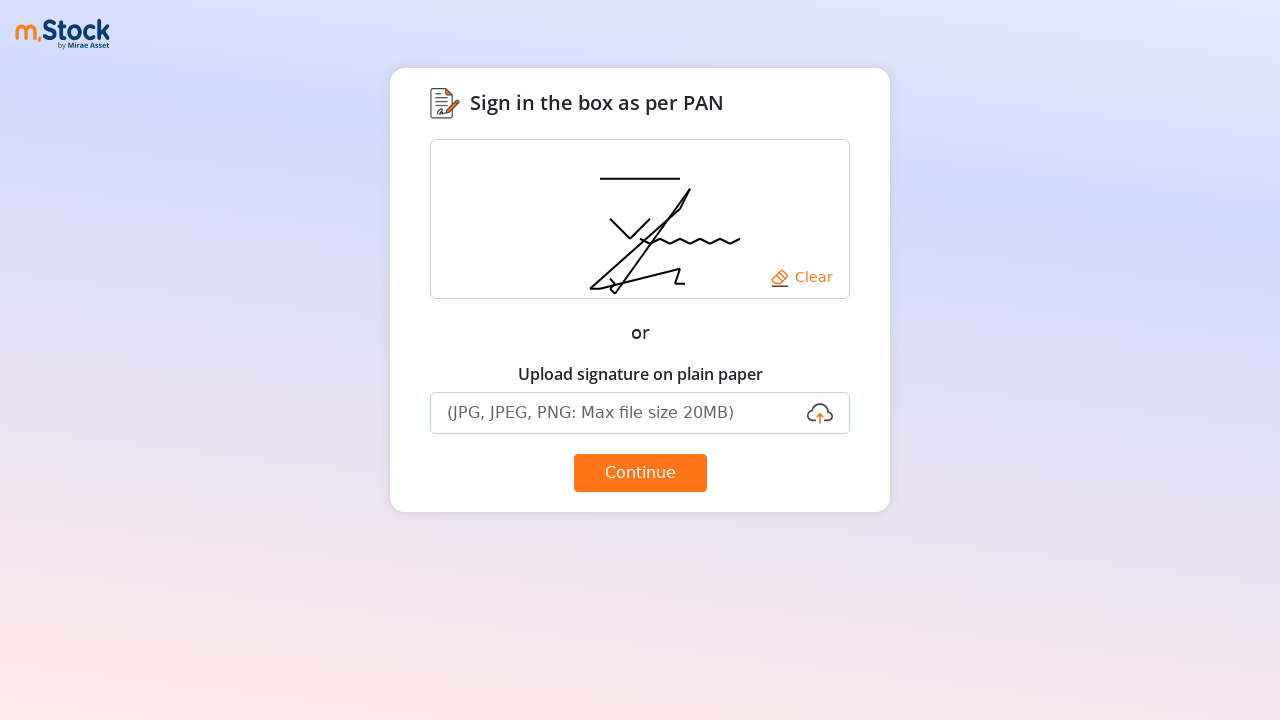

Clicked Continue button at (640, 473) on button:has-text('Continue')
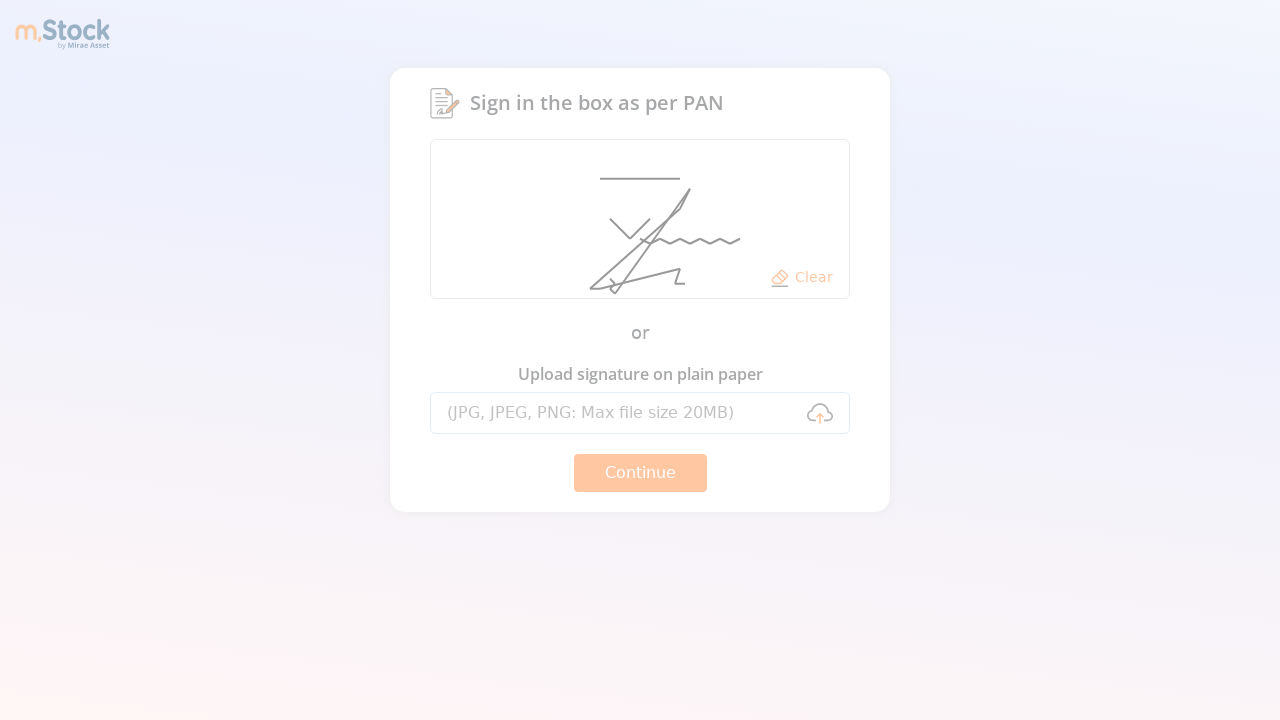

Waited for page transition to complete
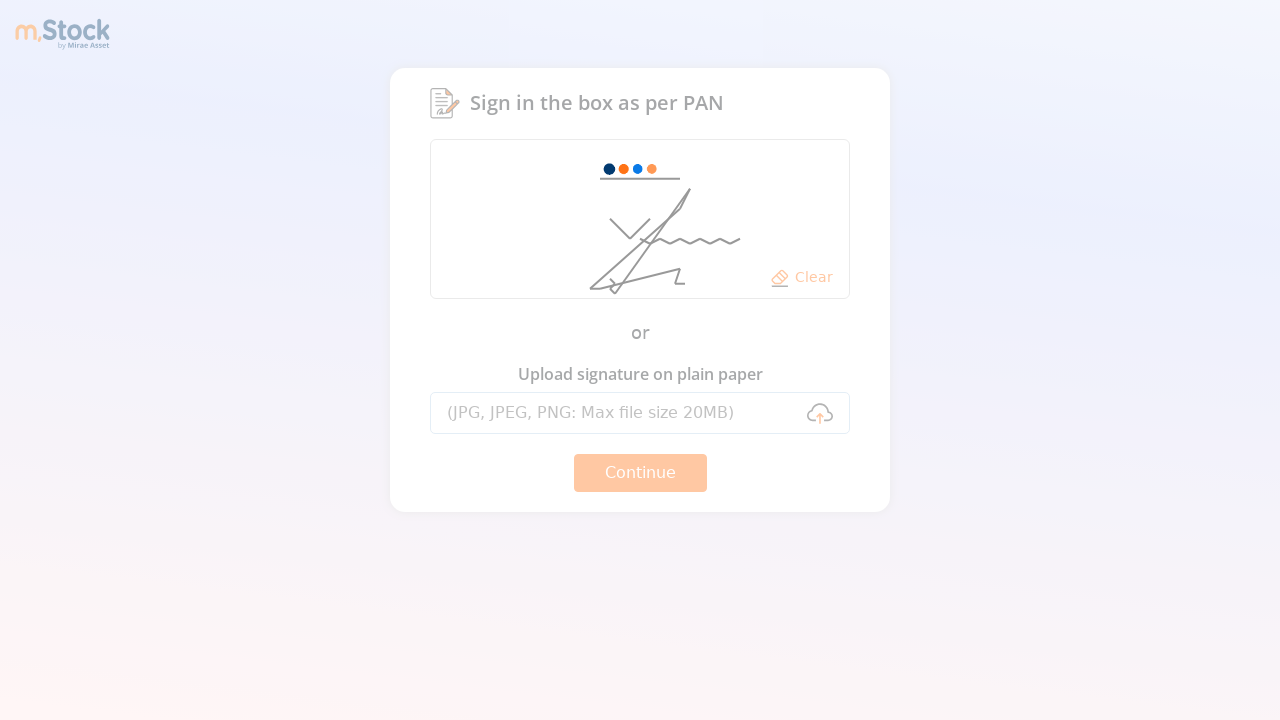

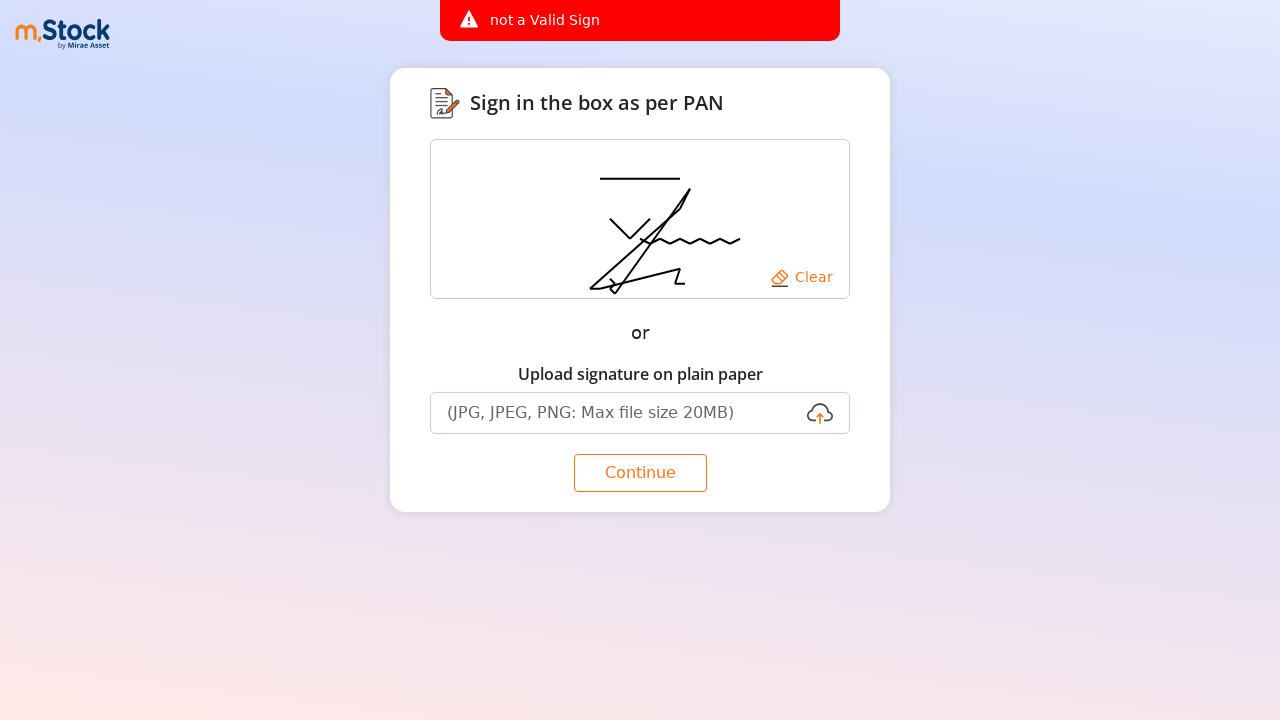